Tests the complete order confirmation flow by navigating to home page, selecting a product, adding to cart, filling order details, and validating that the confirmation message contains correct amount, card number, and name.

Starting URL: https://www.demoblaze.com/

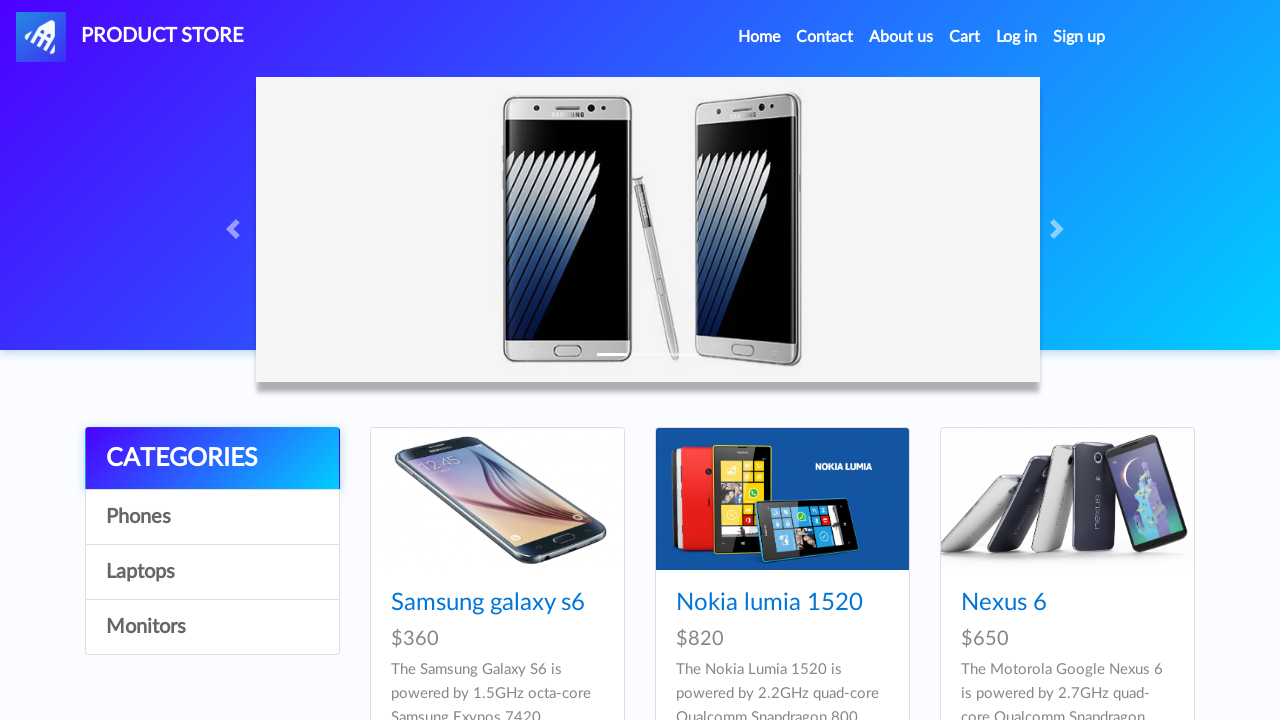

Clicked Home navigation item at (759, 37) on #navbarExample > ul > li.nav-item.active > a
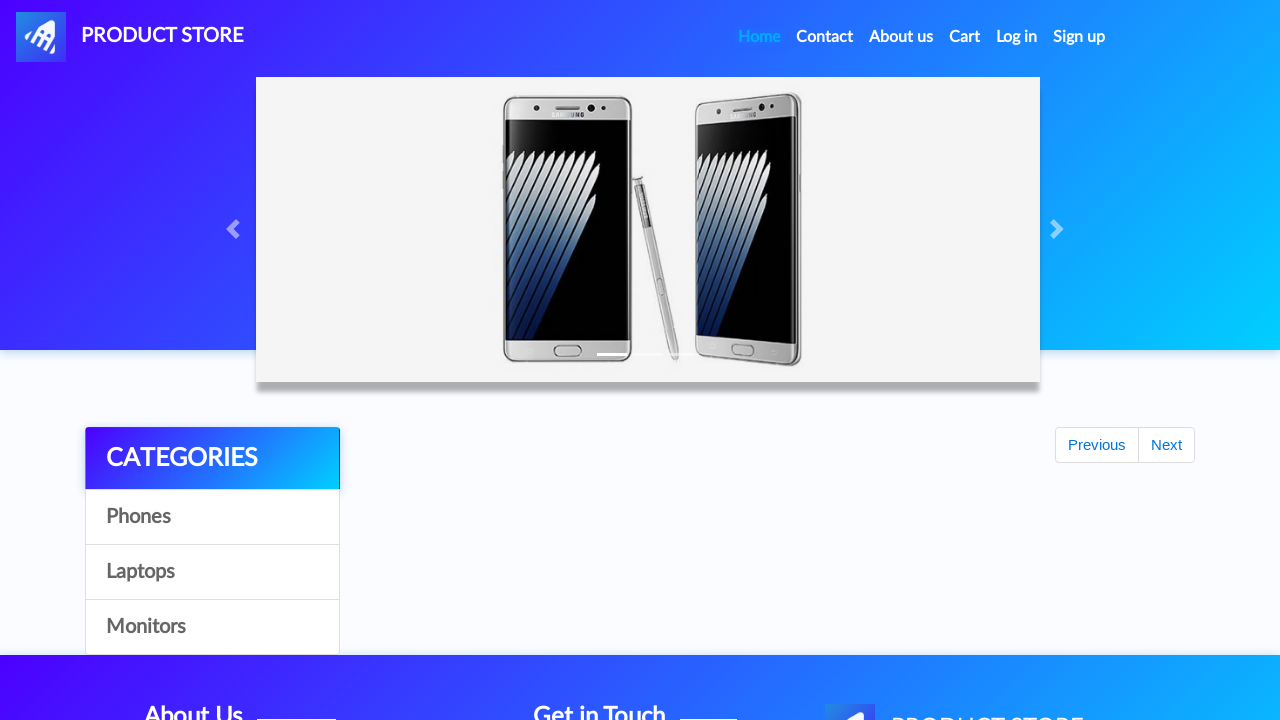

First product selector is available
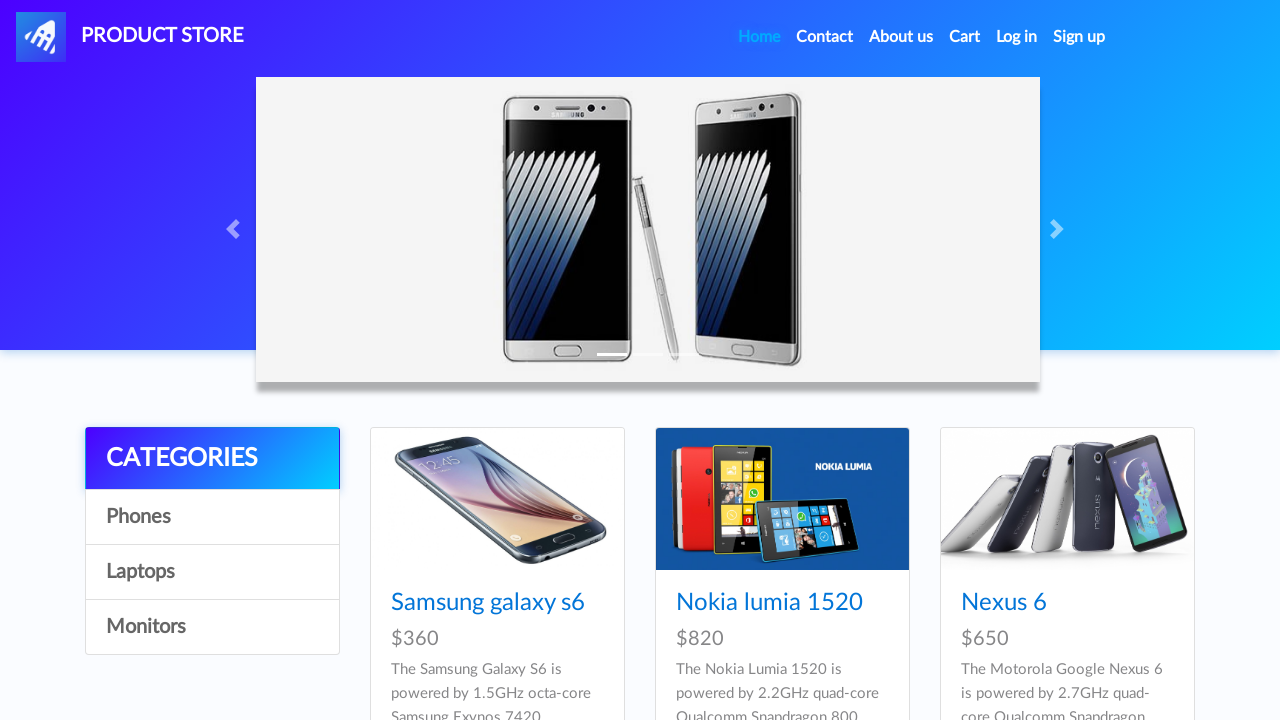

Clicked on first product at (488, 603) on #tbodyid > div:nth-child(1) > div > div > h4 > a
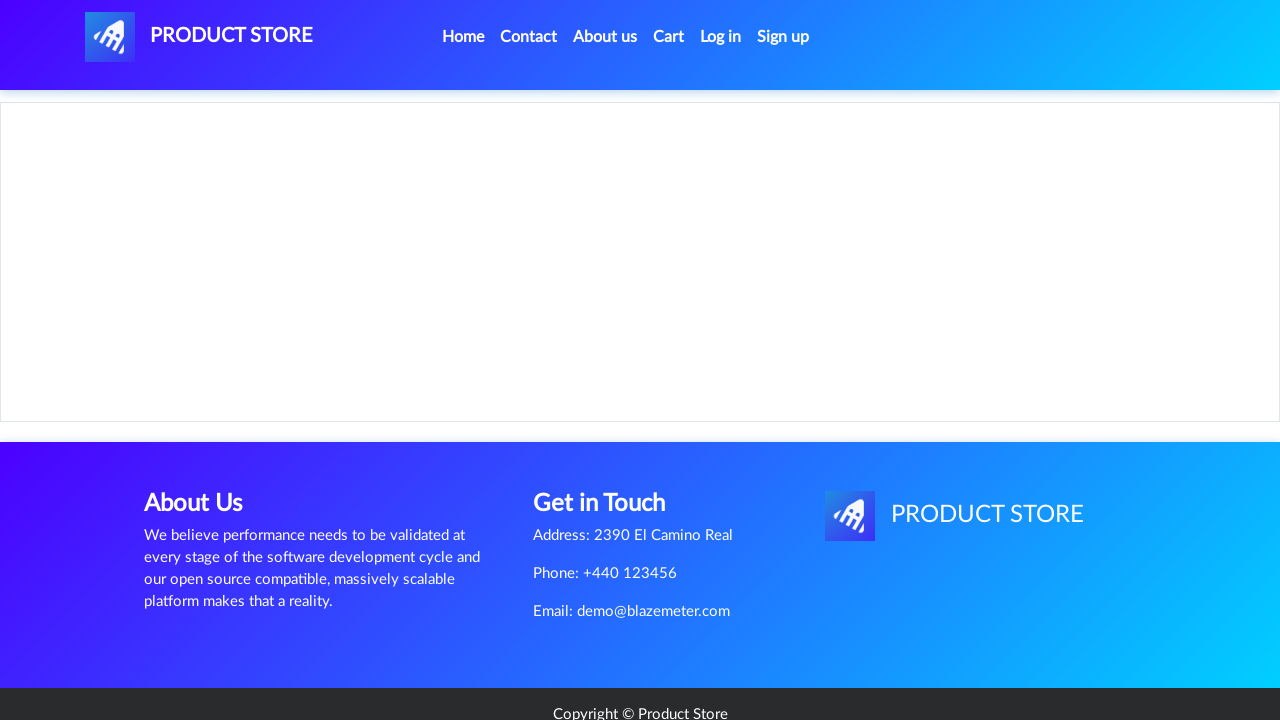

Add to Cart button is available
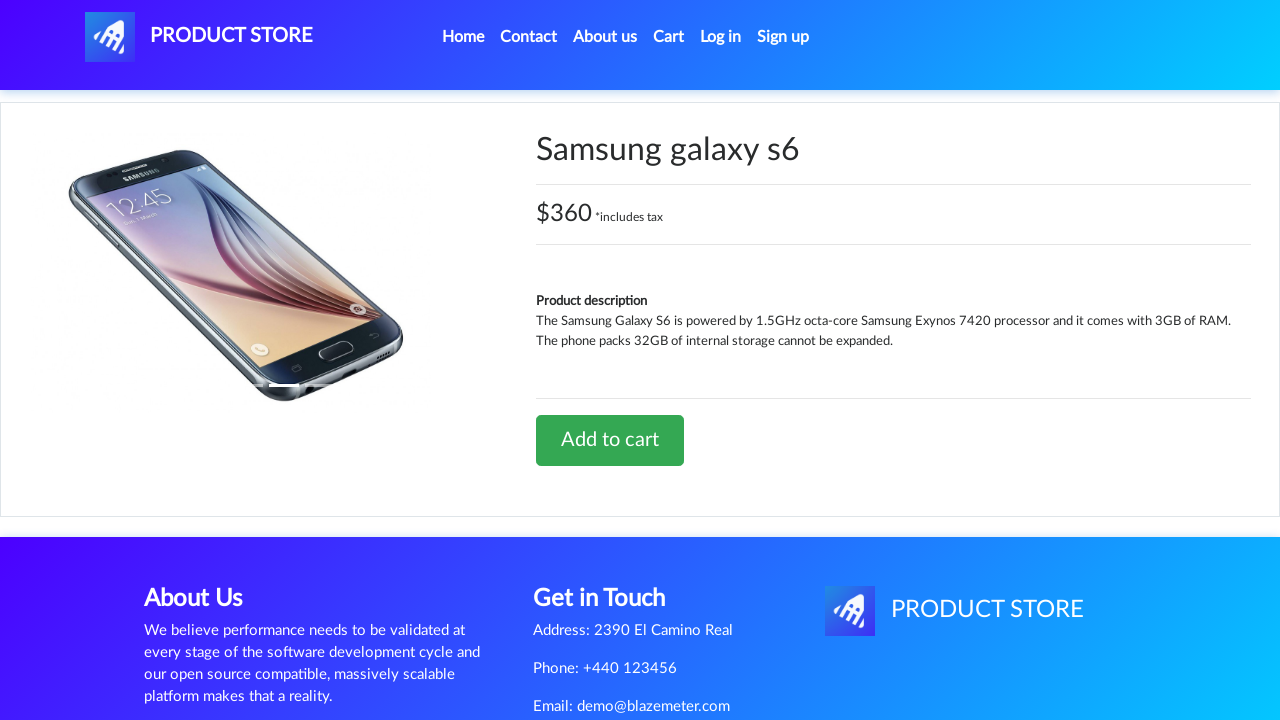

Clicked Add to Cart button at (610, 440) on #tbodyid > div.row > div > a
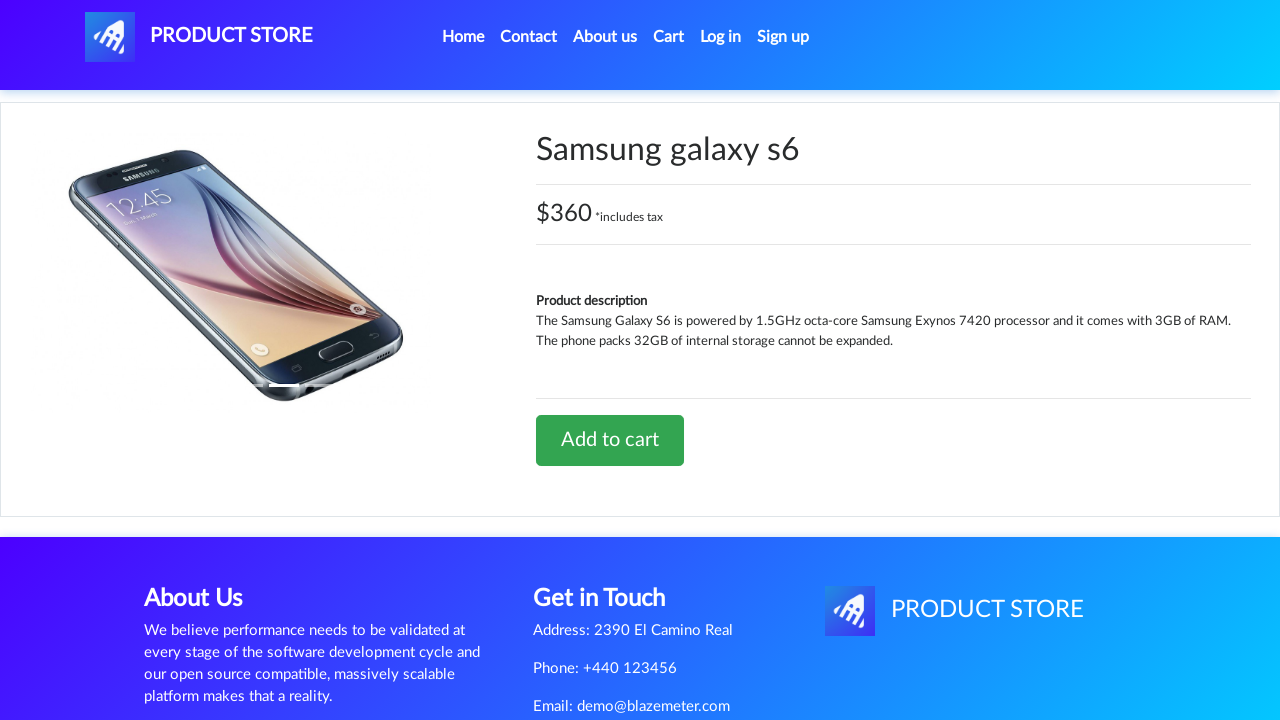

Set up alert handler and accepted confirmation dialog
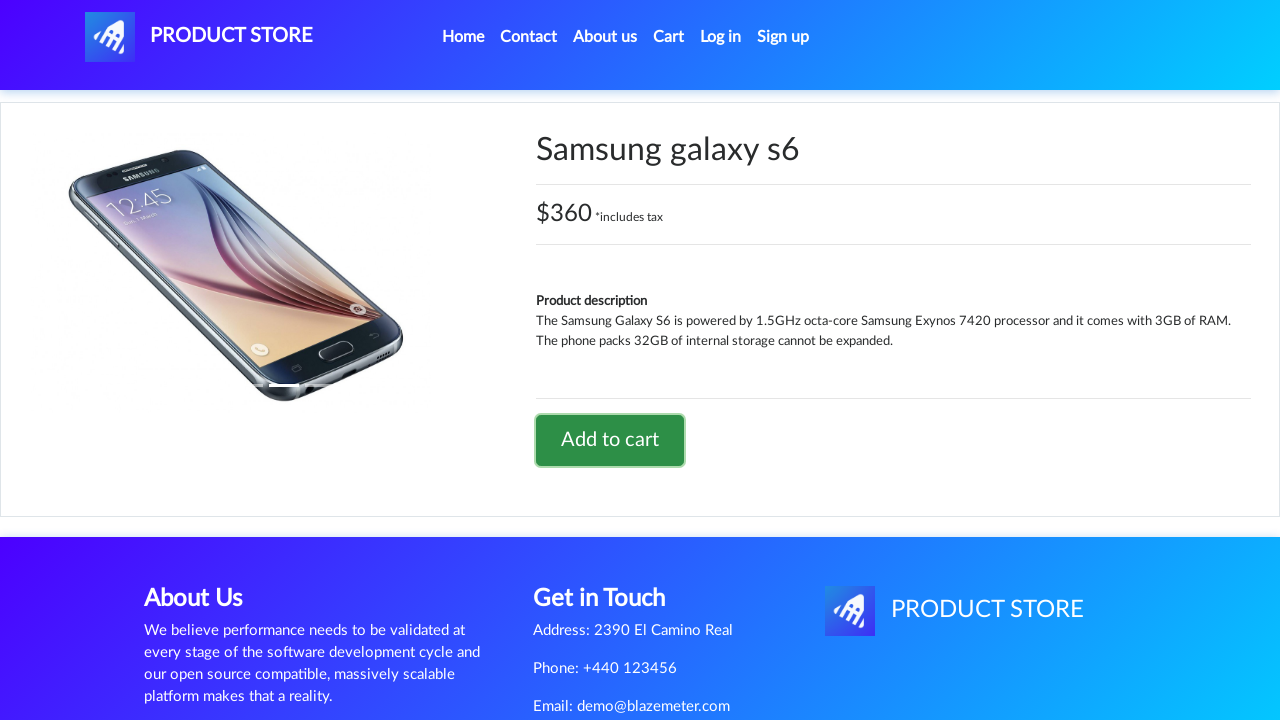

Clicked on Cart link at (669, 37) on #cartur
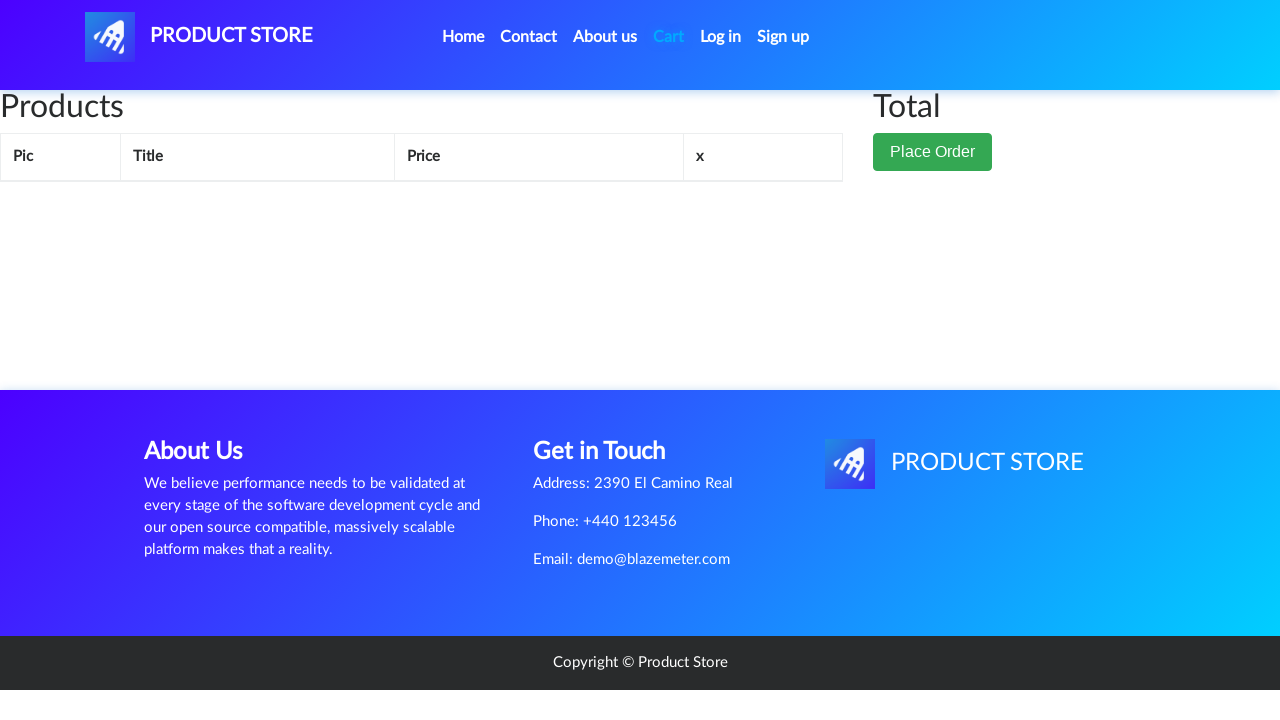

Place Order button is available
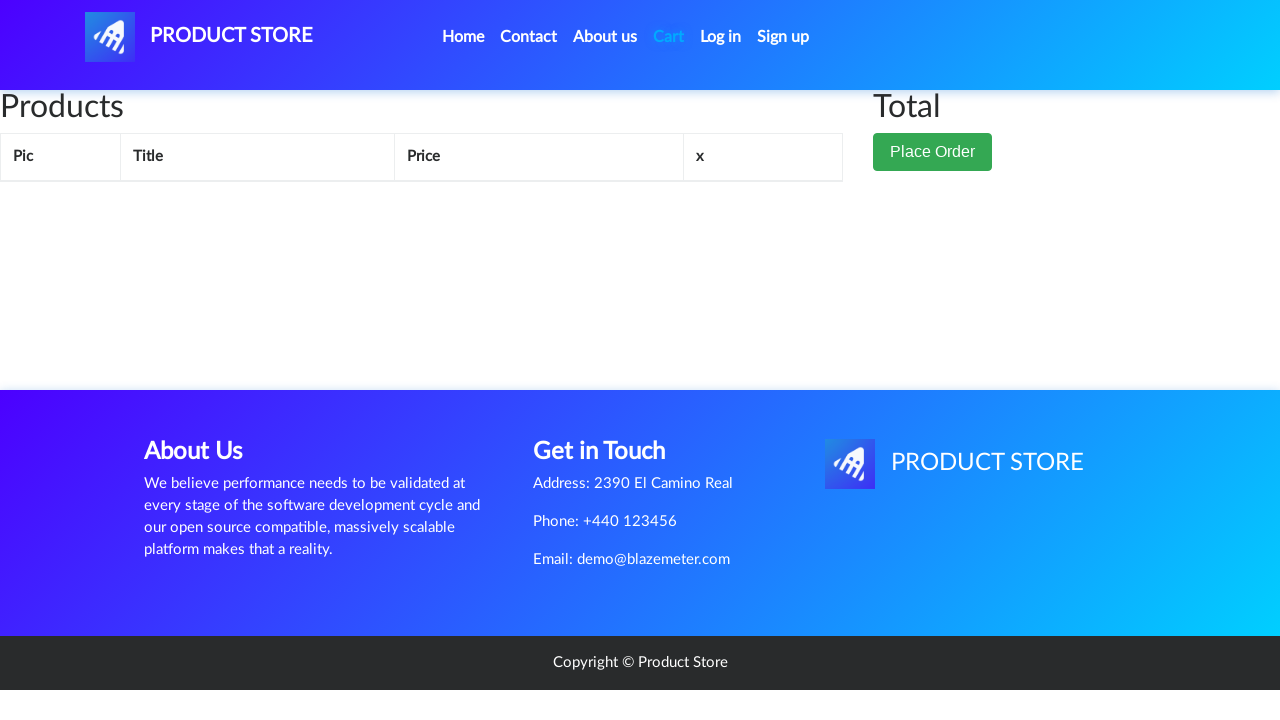

Clicked Place Order button at (933, 191) on #page-wrapper > div > div.col-lg-1 > button
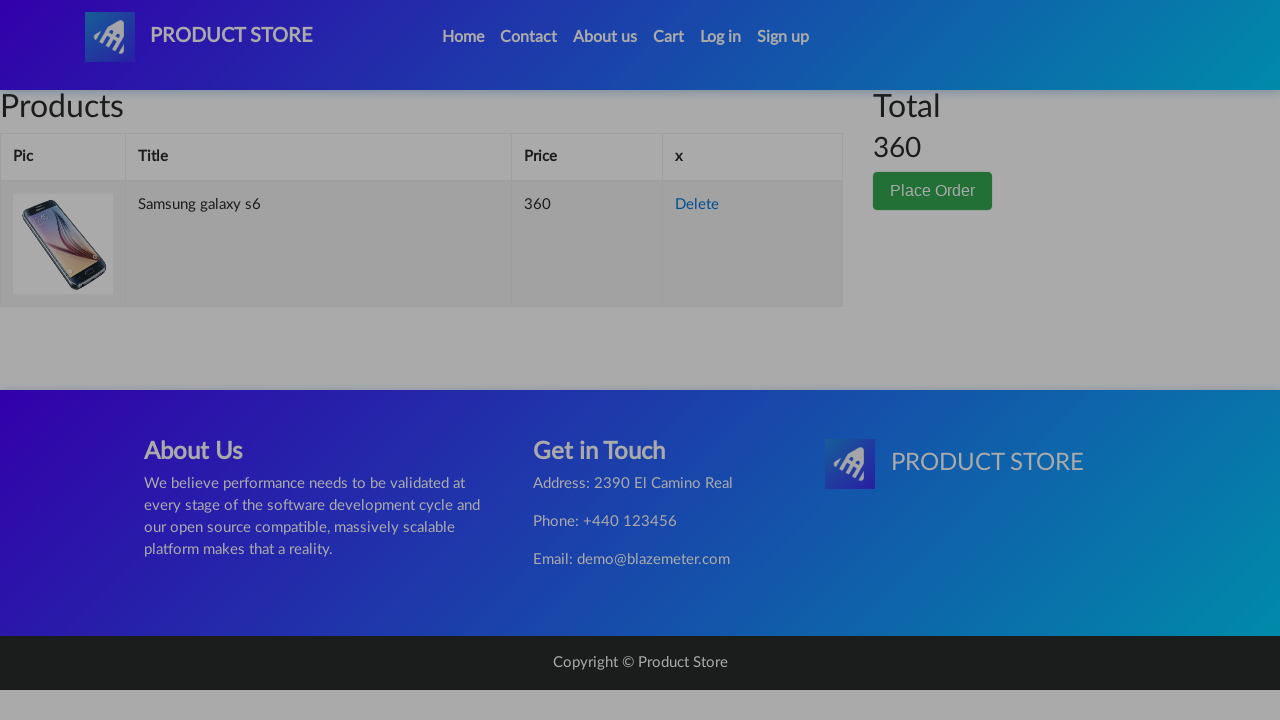

Name field is available in order modal
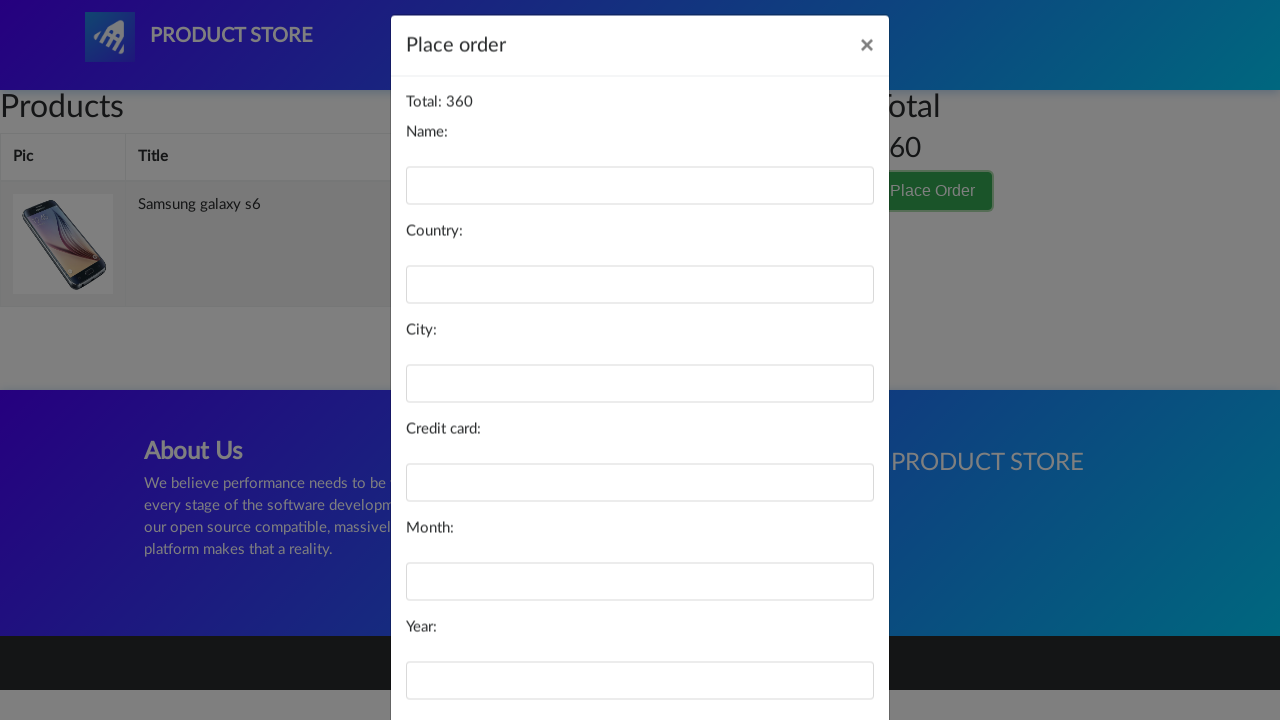

Filled Name field with 'Salma Ayman' on #name
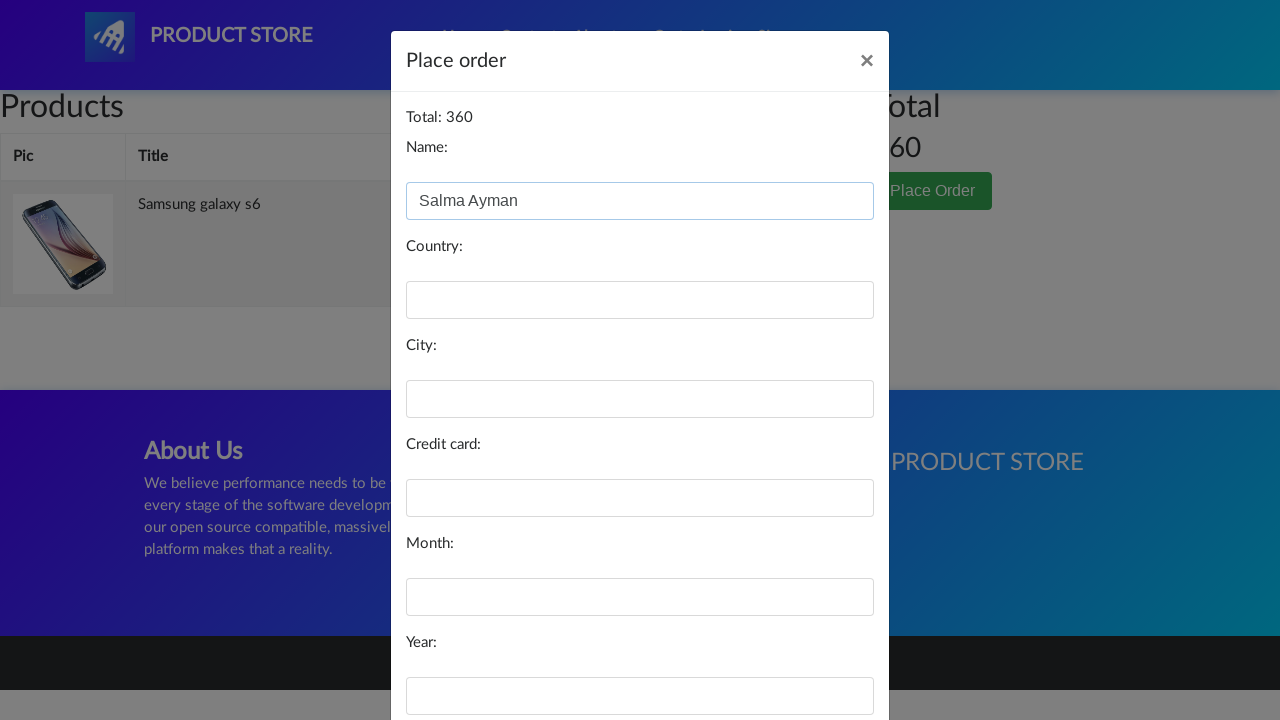

Filled Card number field with '0000022' on #card
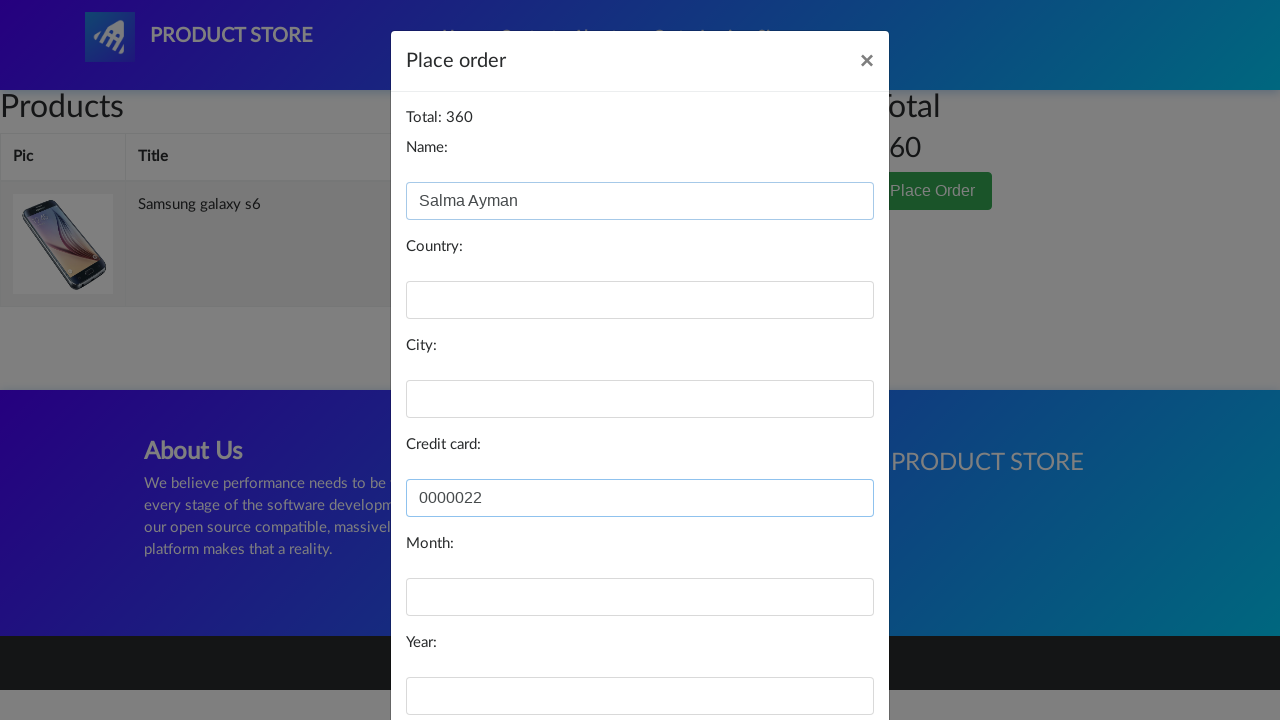

Clicked Purchase button to submit order at (823, 655) on #orderModal > div > div > div.modal-footer > button.btn.btn-primary
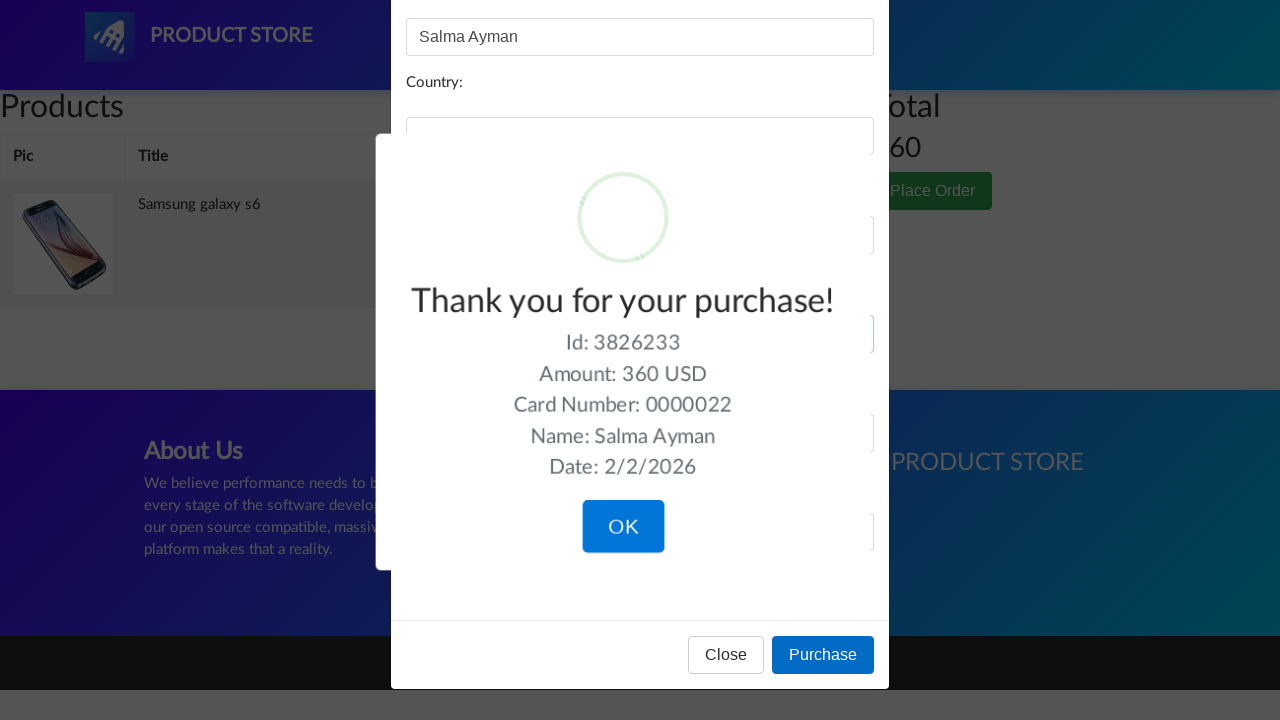

Order confirmation message appeared
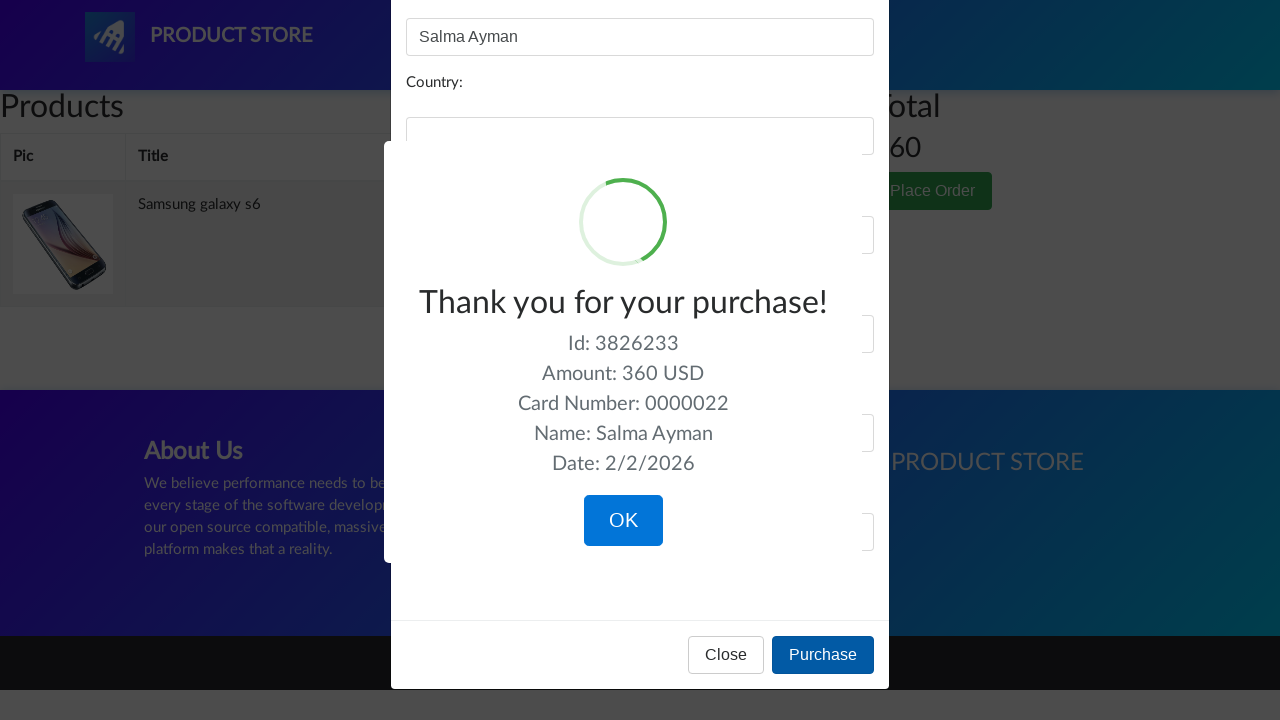

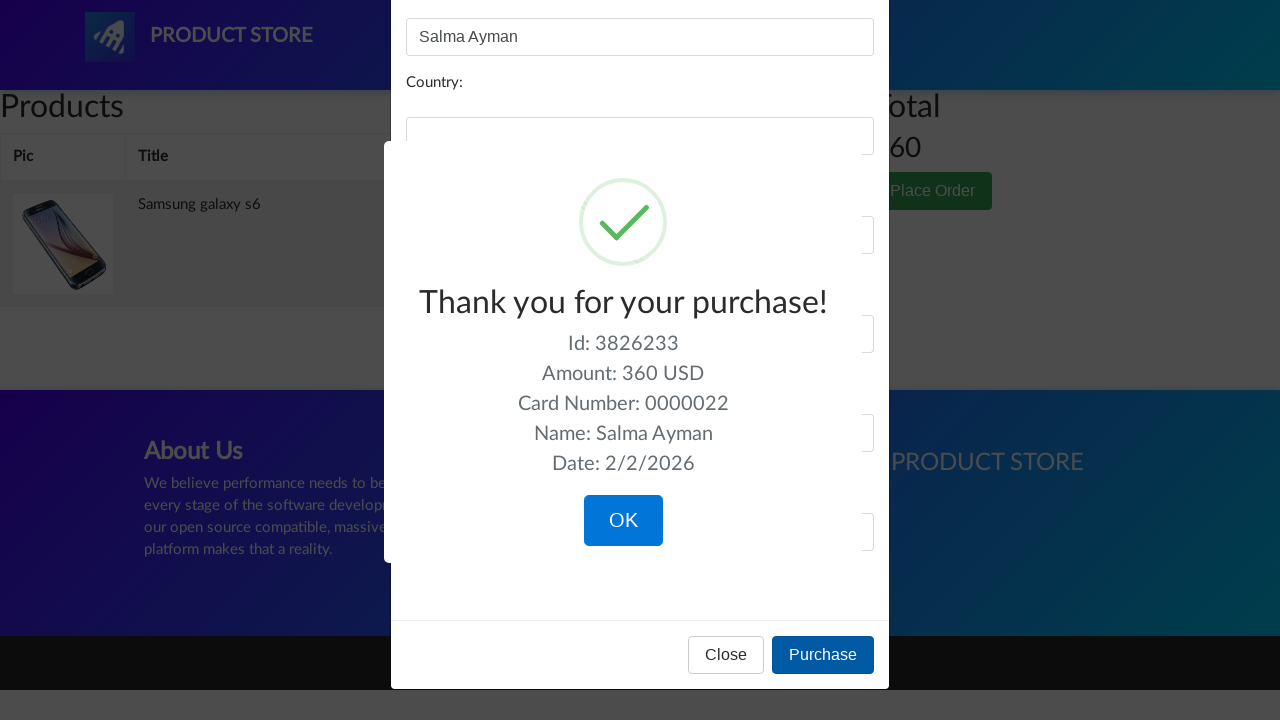